Tests iframe handling by entering text in main document, switching to iframe to select from dropdown, then switching back to main document to update text

Starting URL: https://www.hyrtutorials.com/p/frames-practice.html

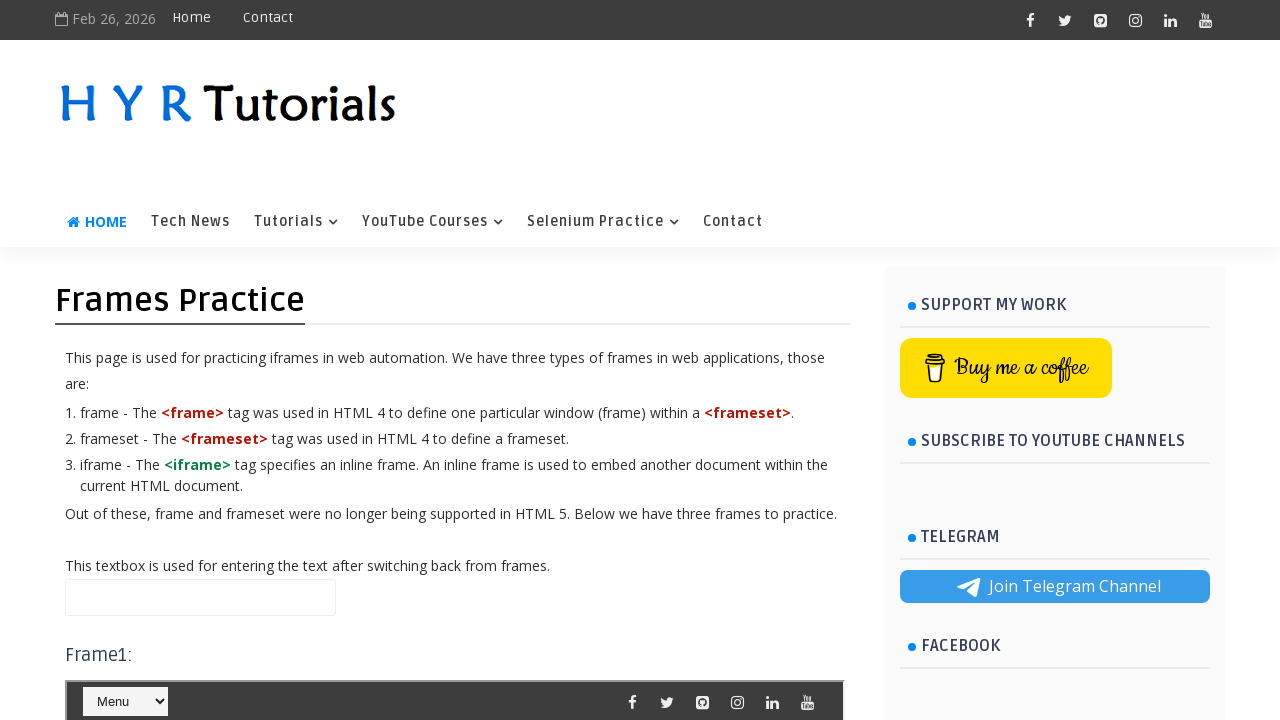

Entered 'Initial Text' in main document name field on #name
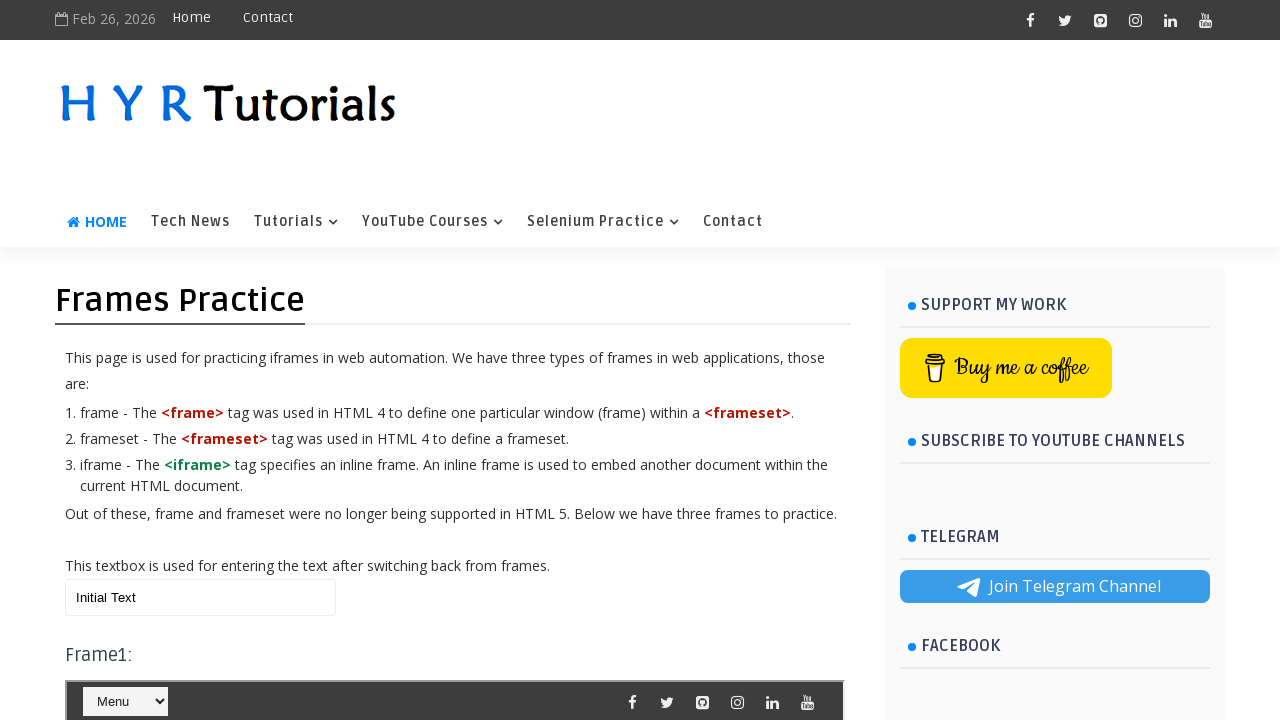

Switched to iframe 'frm1'
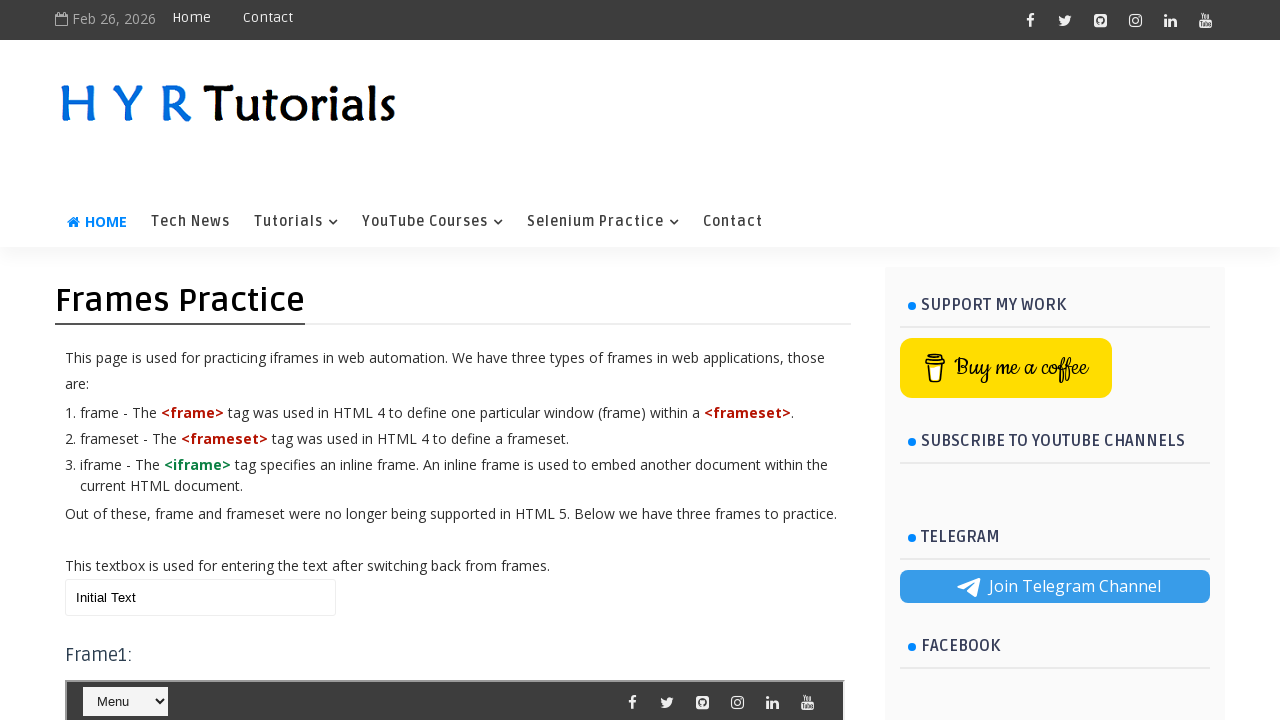

Selected 'Dot Net' from dropdown in iframe
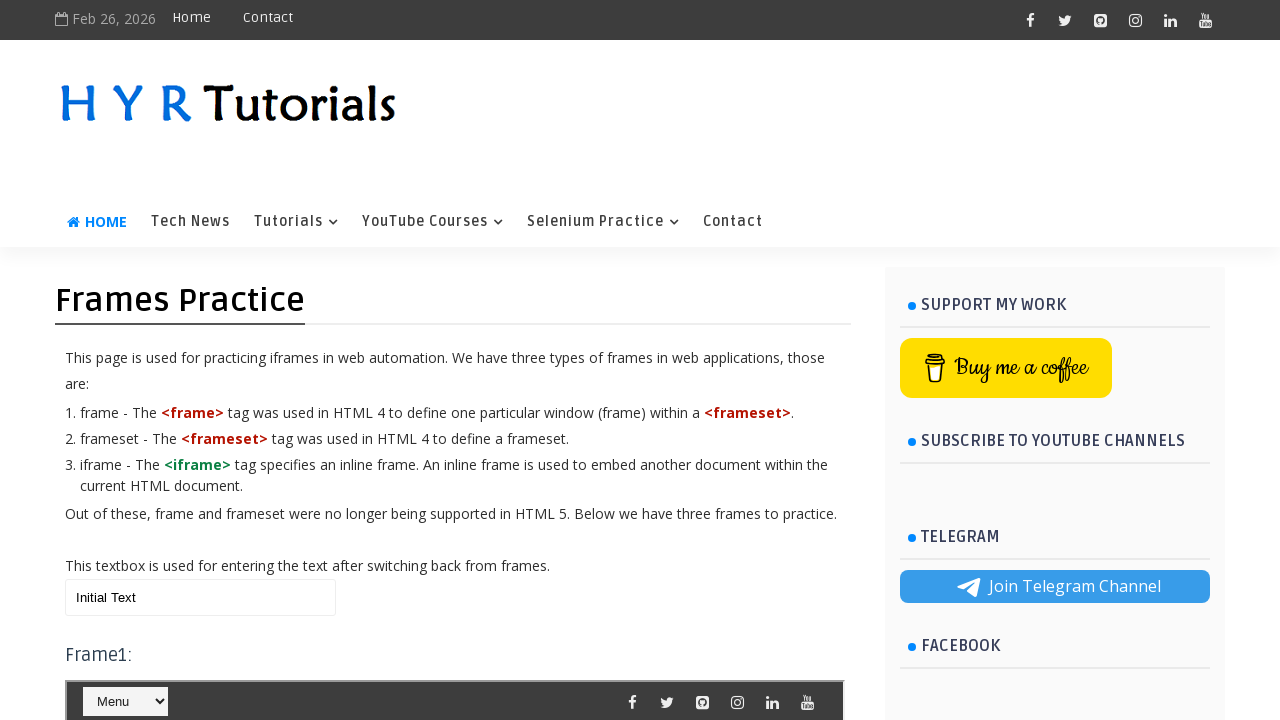

Updated main document name field to 'Updated Text' on #name
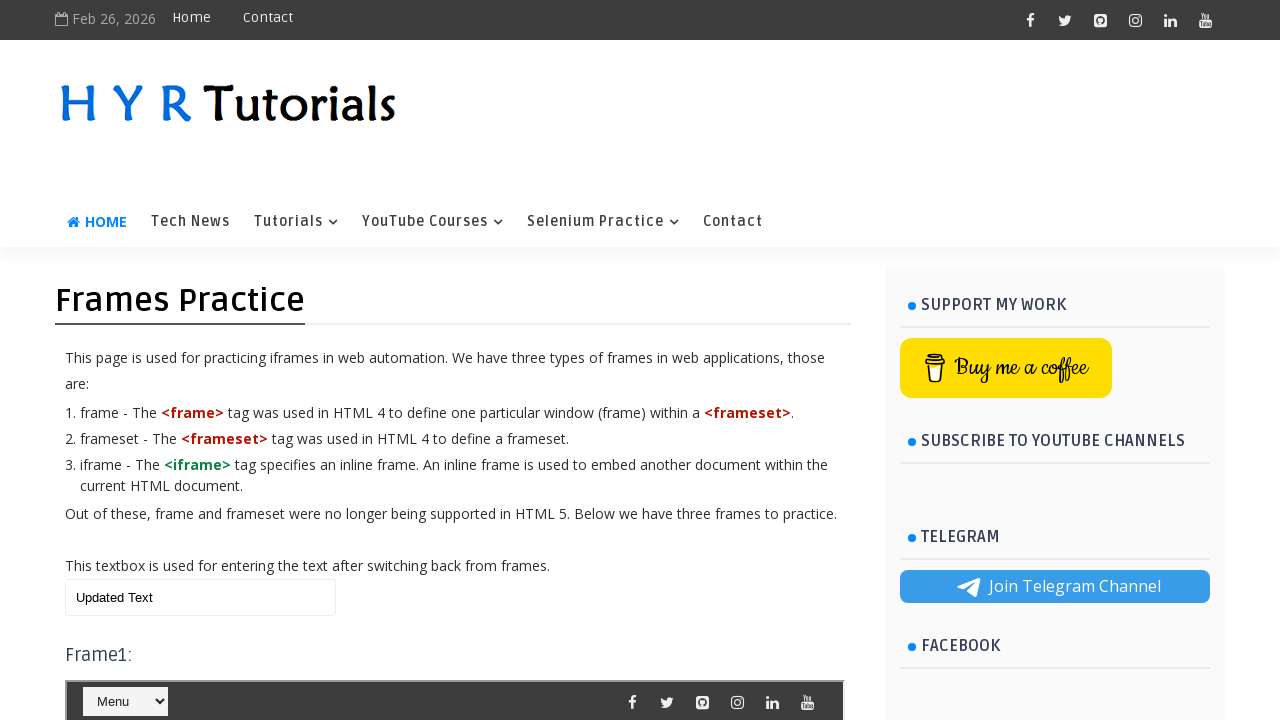

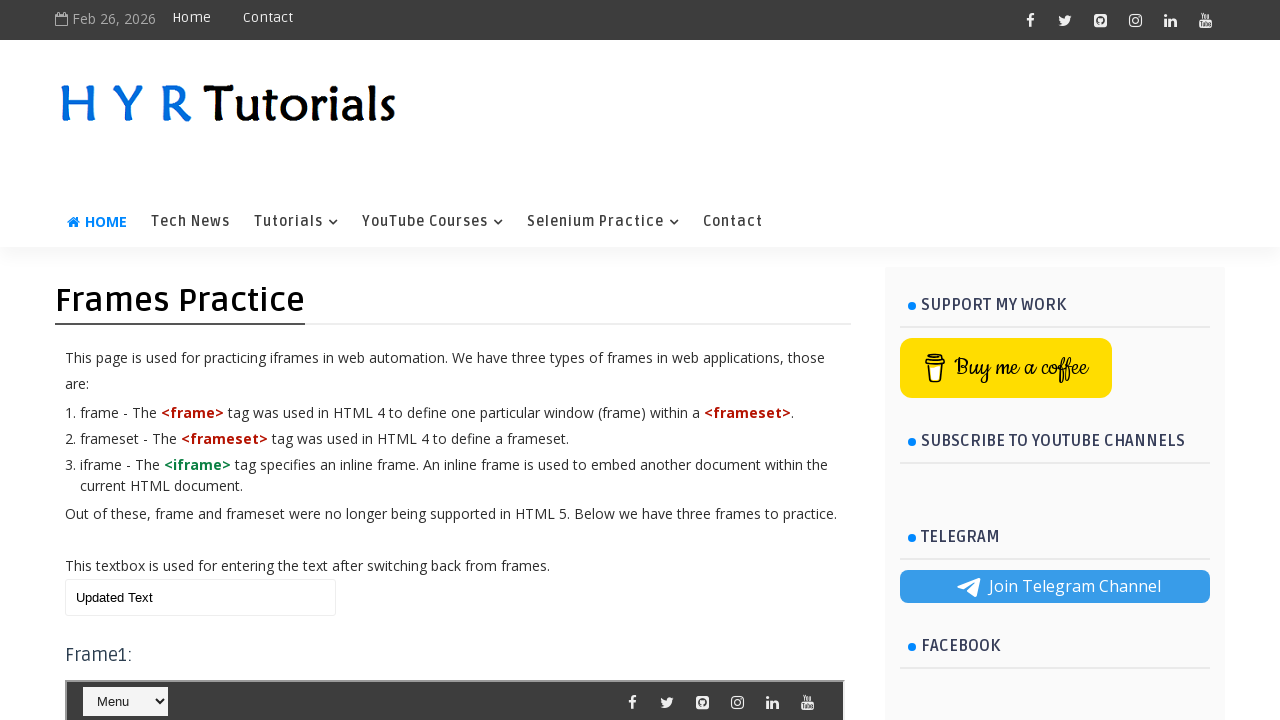